Navigates to RedBus homepage. Despite the test name, no actual account deletion happens - just page navigation.

Starting URL: https://www.redbus.in/

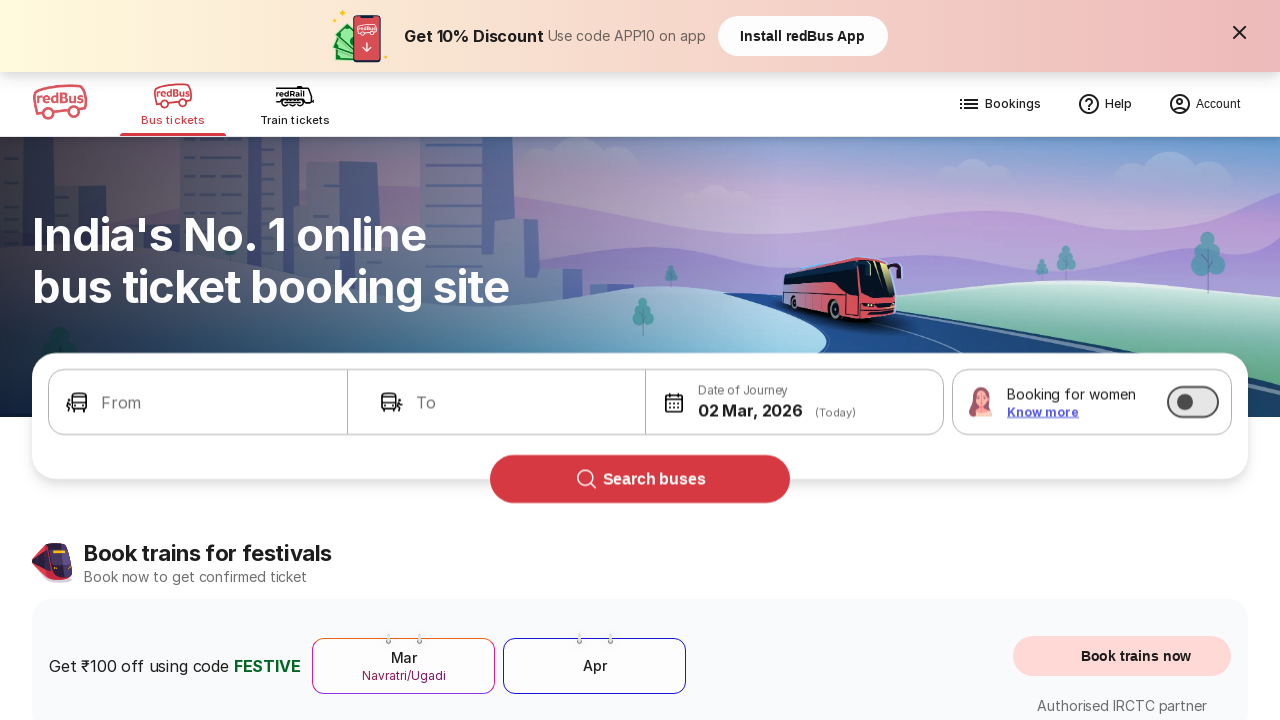

RedBus homepage loaded - DOM content ready
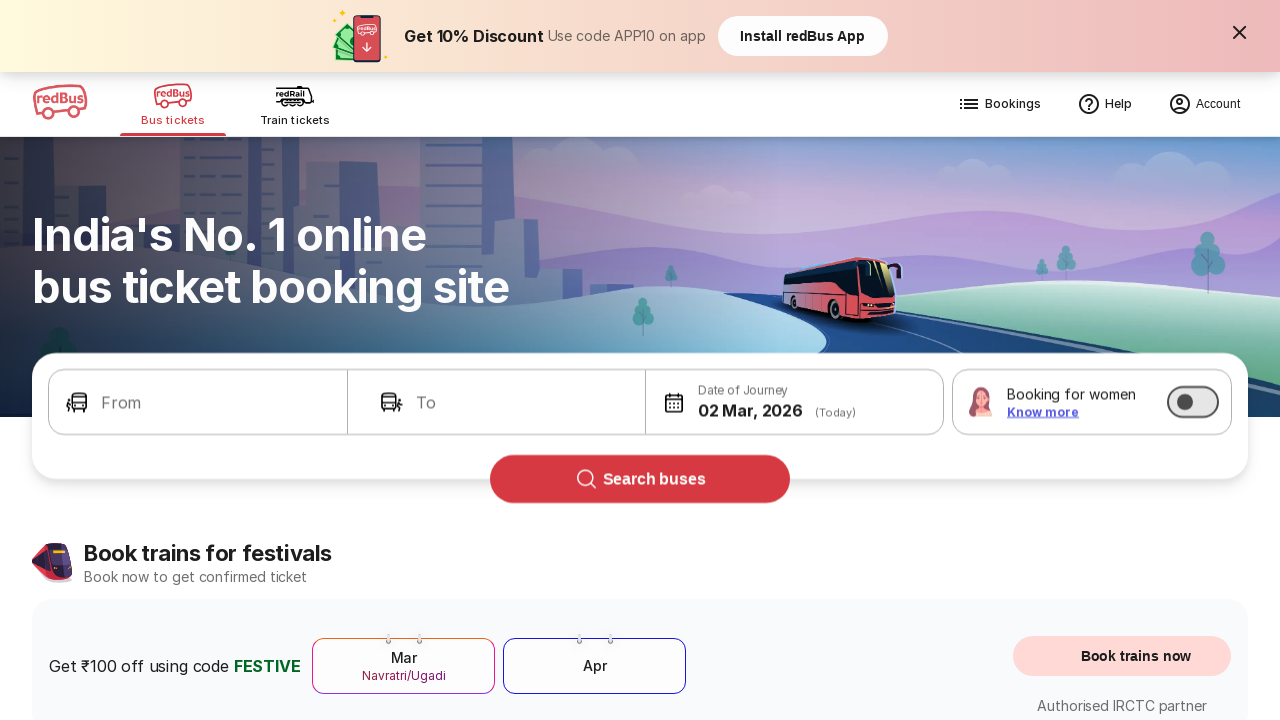

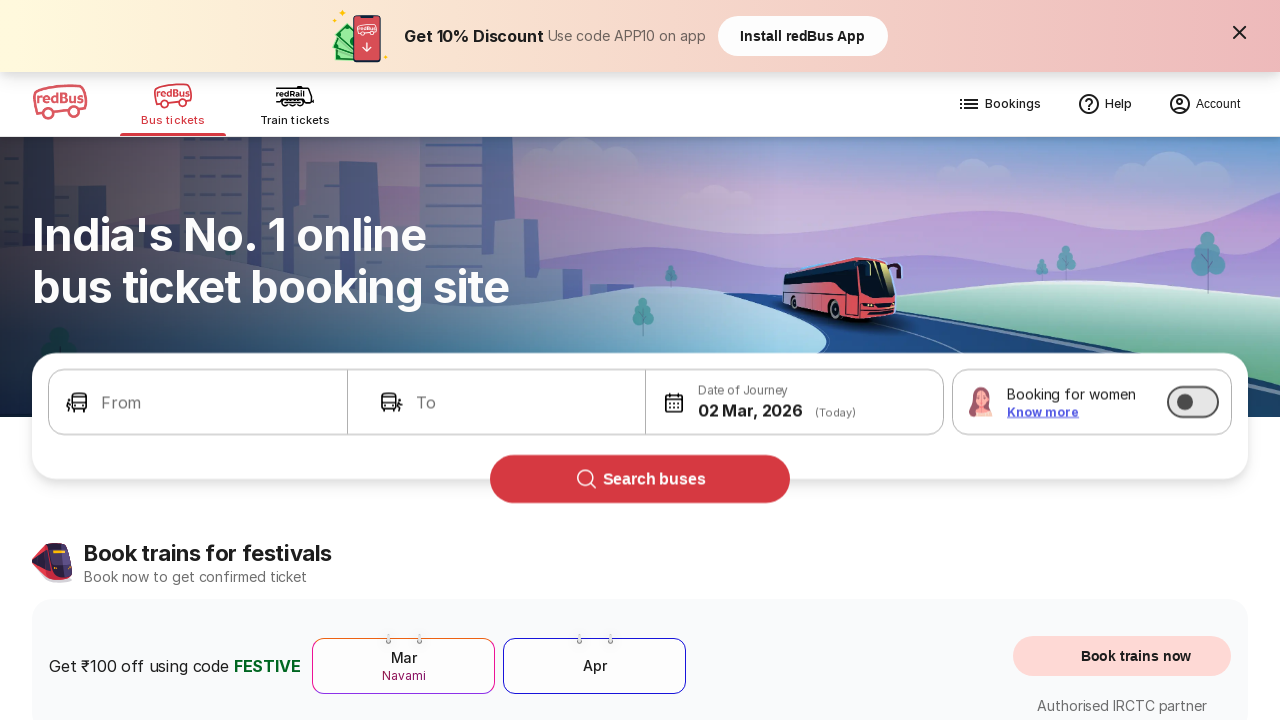